Tests JavaScript alert handling by clicking a button to trigger an alert, accepting it, and verifying the result message displays correctly on the page.

Starting URL: http://the-internet.herokuapp.com/javascript_alerts

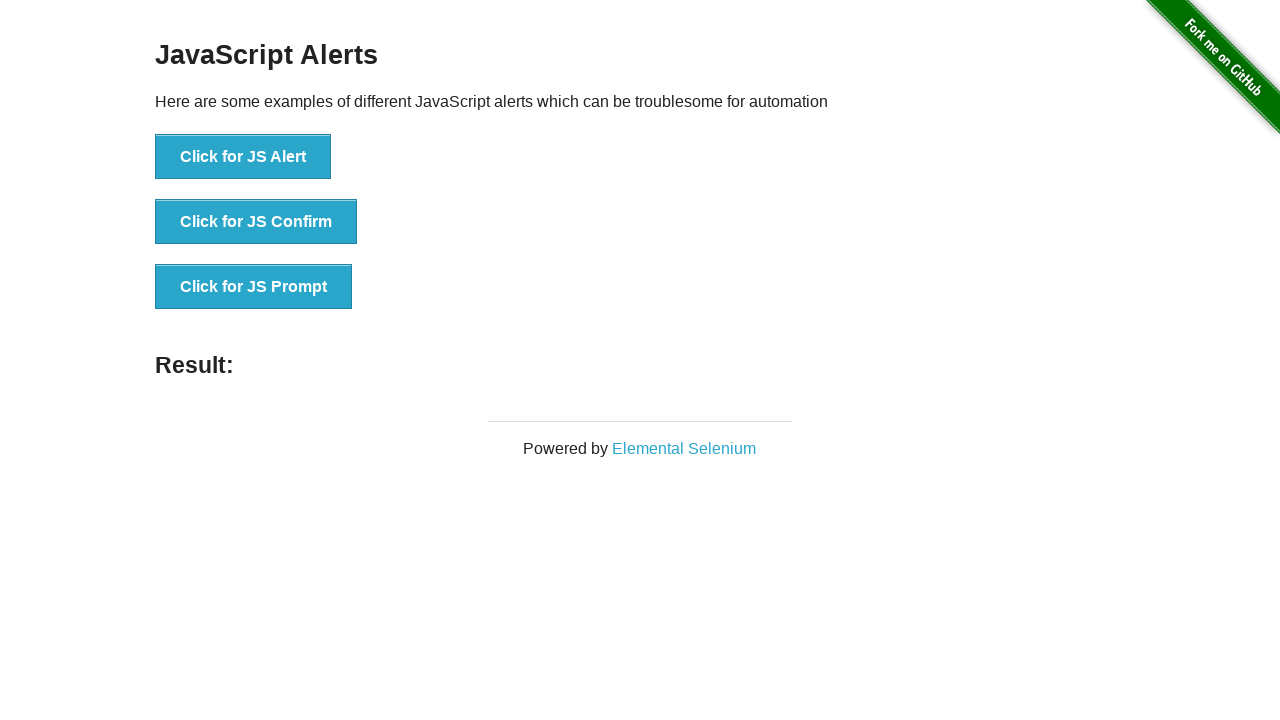

Clicked the first button to trigger JavaScript alert at (243, 157) on ul > li:nth-child(1) > button
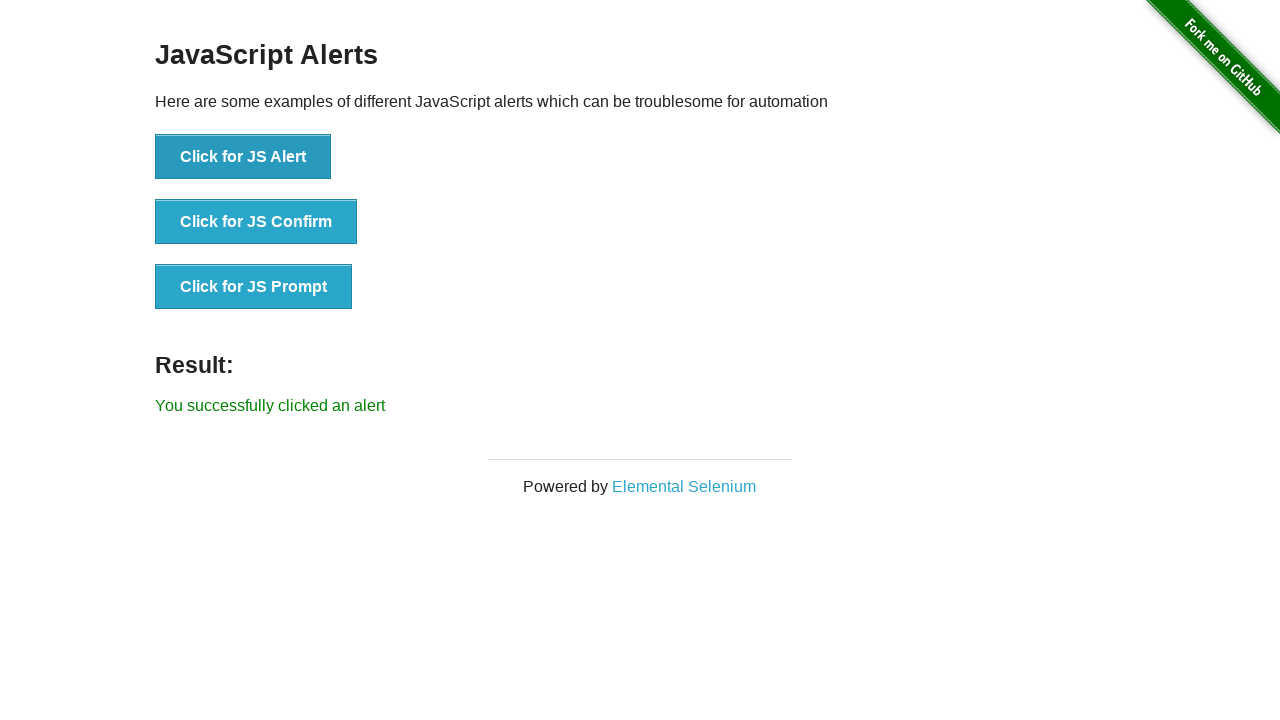

Set up dialog handler to accept alerts
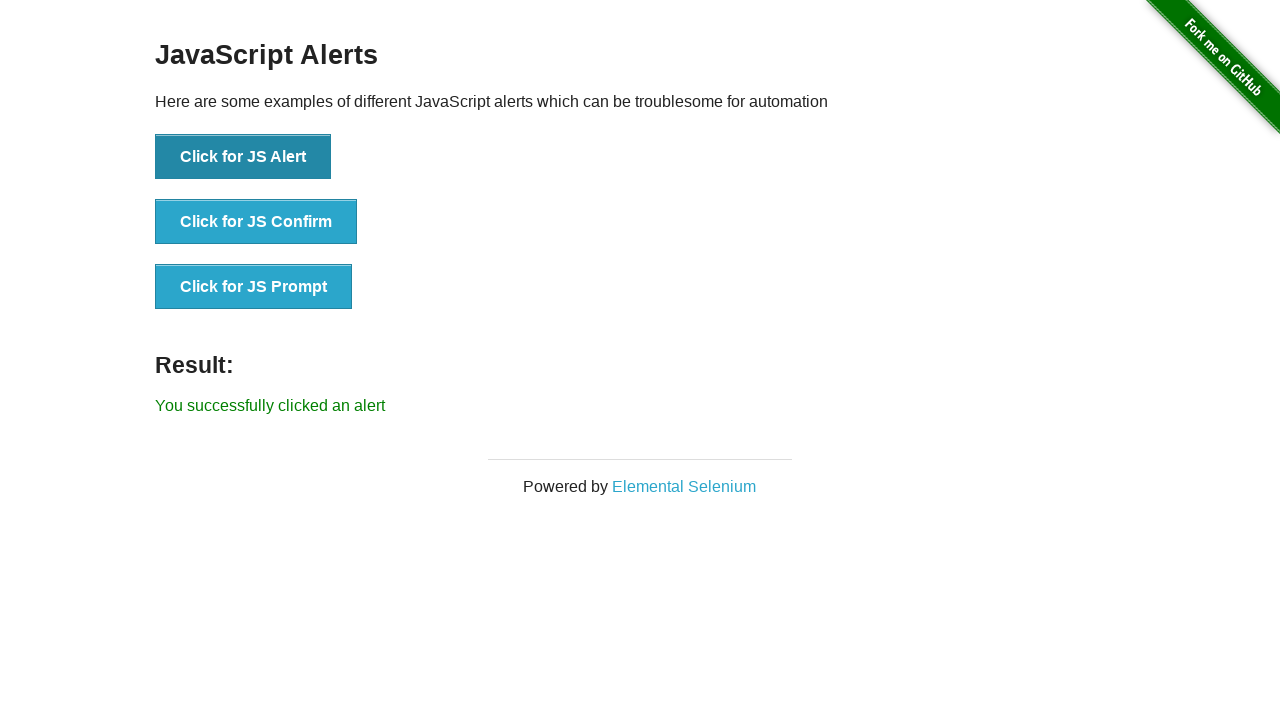

Clicked the first button again to trigger alert with handler active at (243, 157) on ul > li:nth-child(1) > button
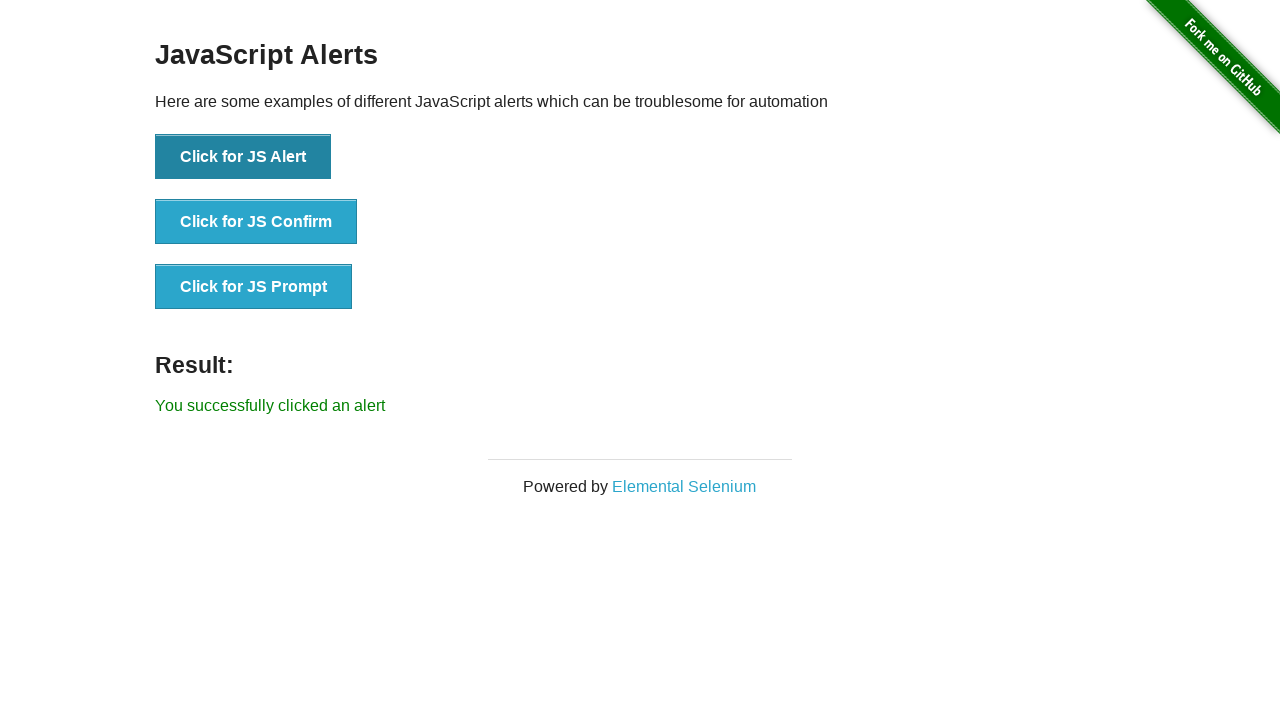

Result message element loaded
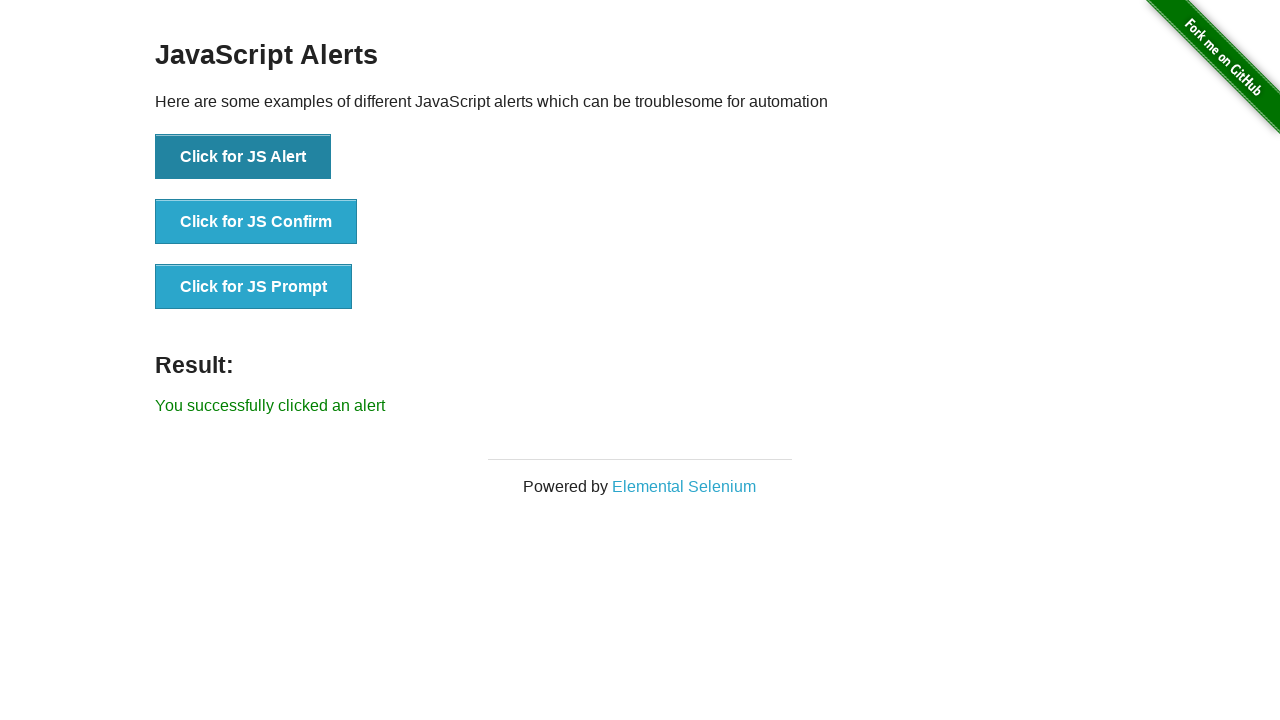

Retrieved result message text
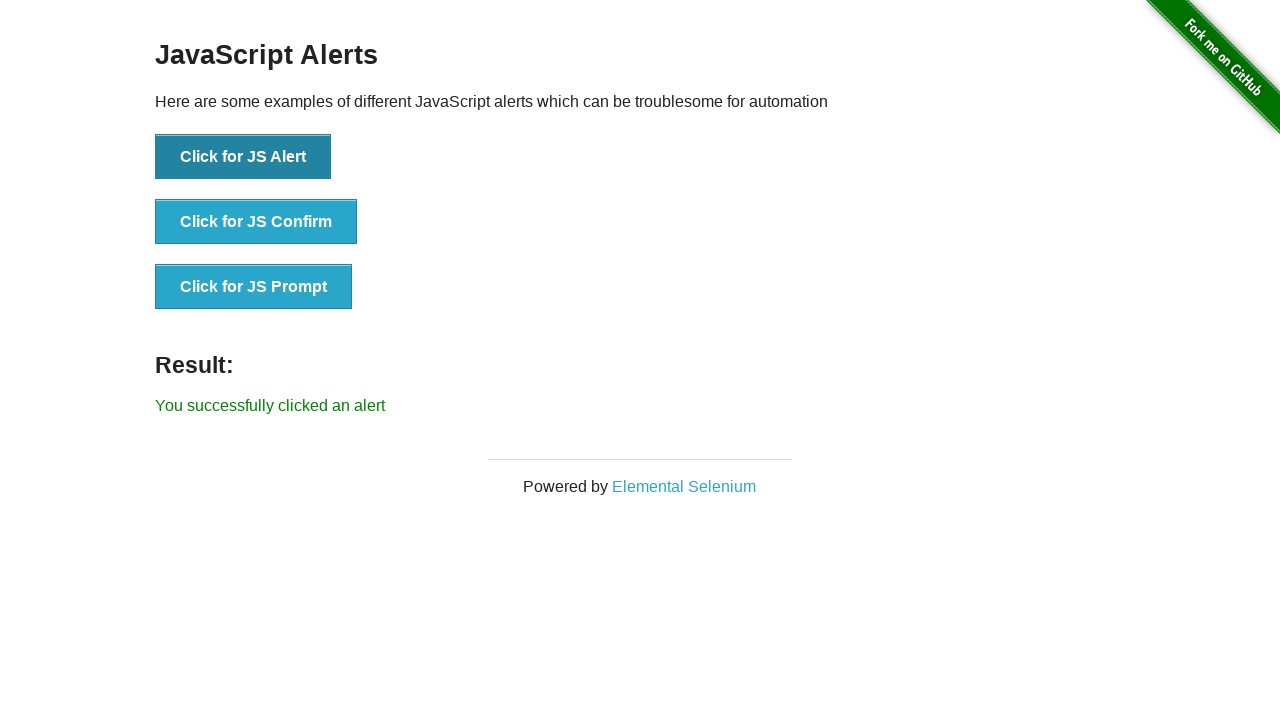

Verified result message displays 'You successfully clicked an alert'
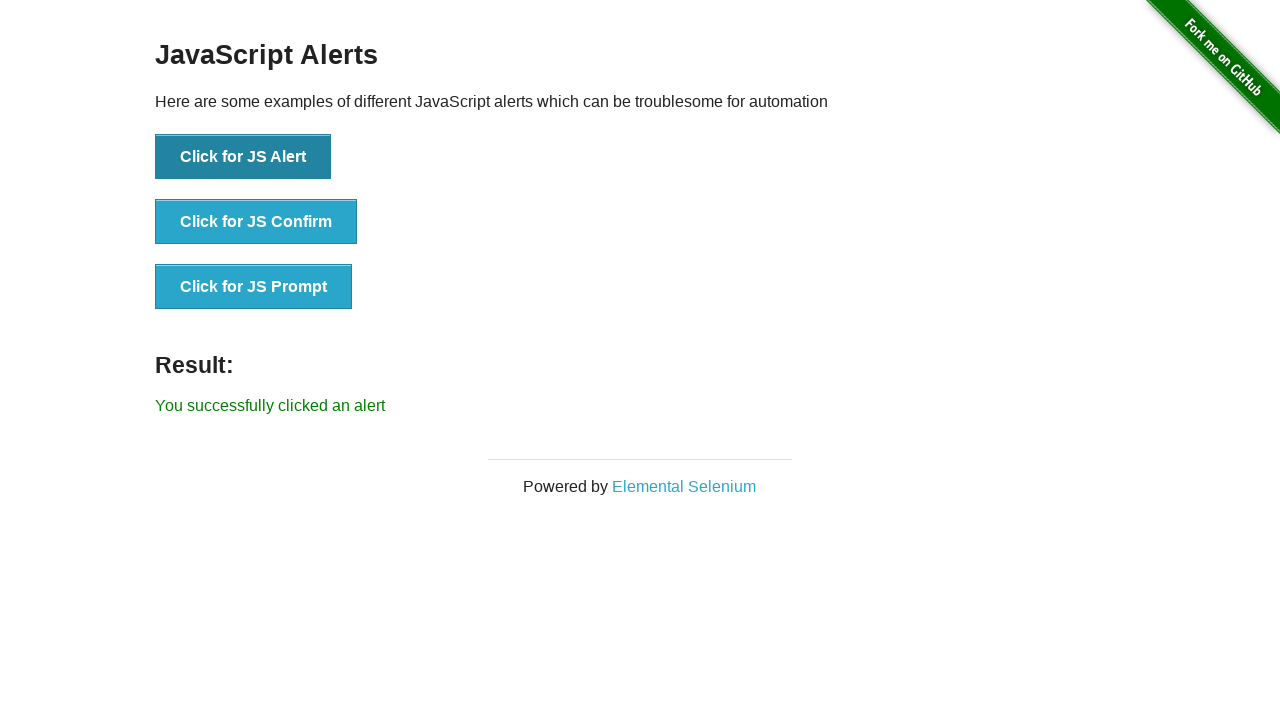

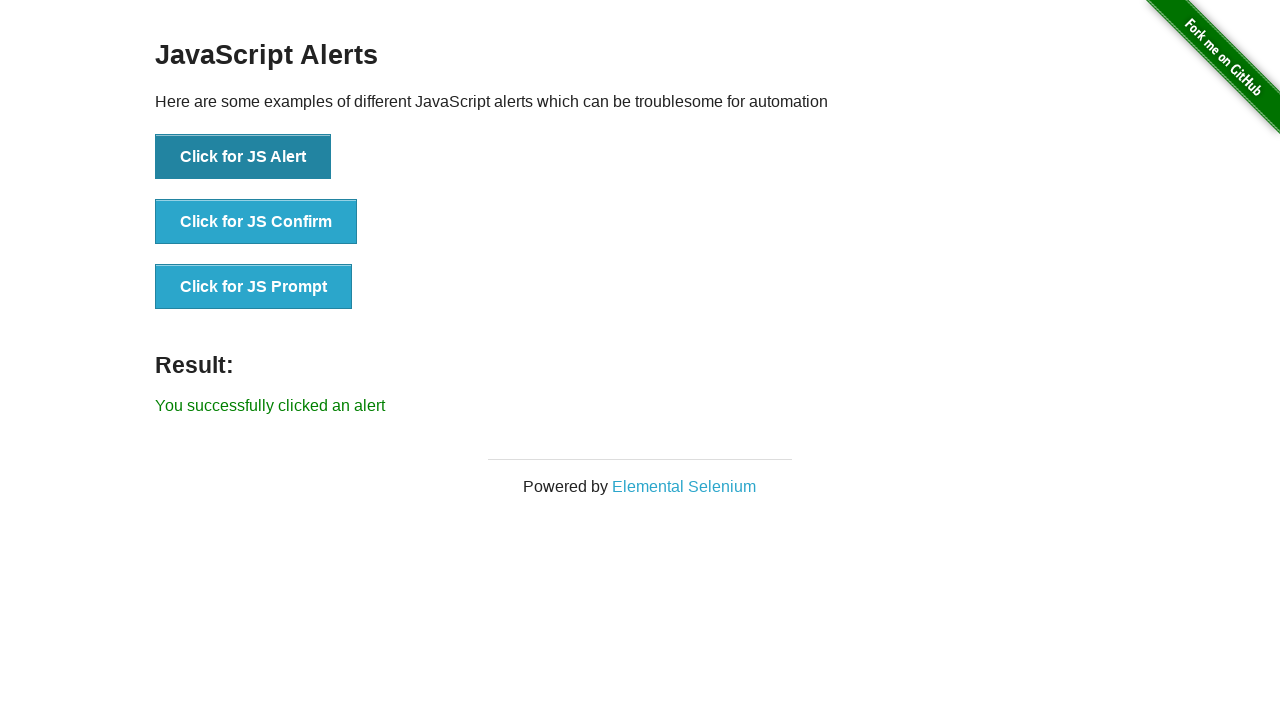